Tests form submission with a custom password value entered in the password field

Starting URL: http://www.eviltester.com/selenium/basic_html_form.html

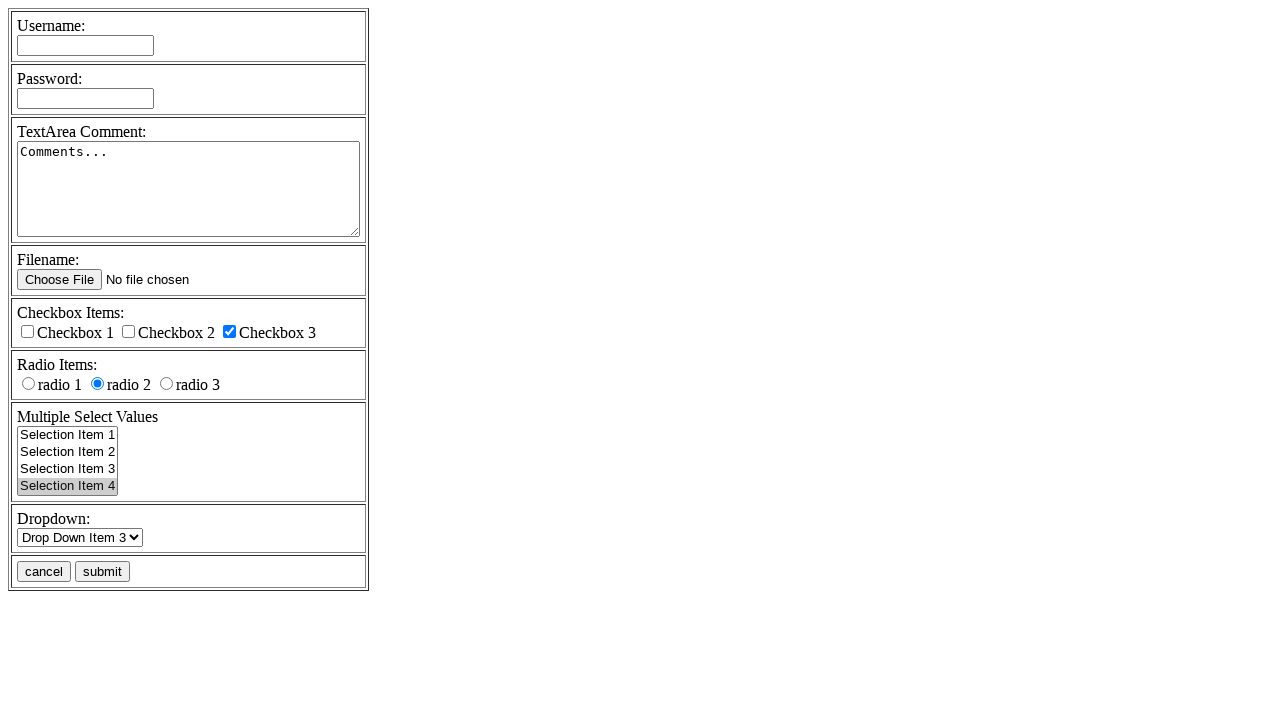

Filled password field with custom password 'secretPass789' on [name='password']
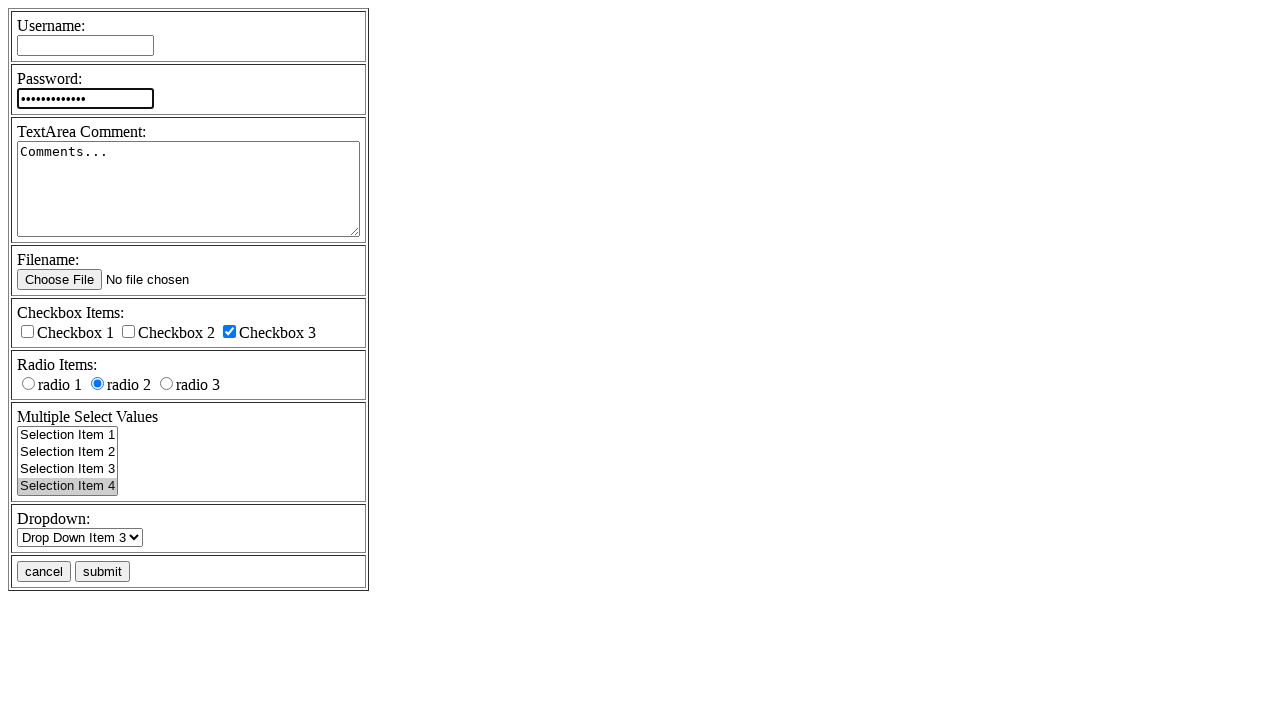

Clicked submit button to submit form at (102, 572) on xpath=//input[@name='submitbutton' and @value='submit']
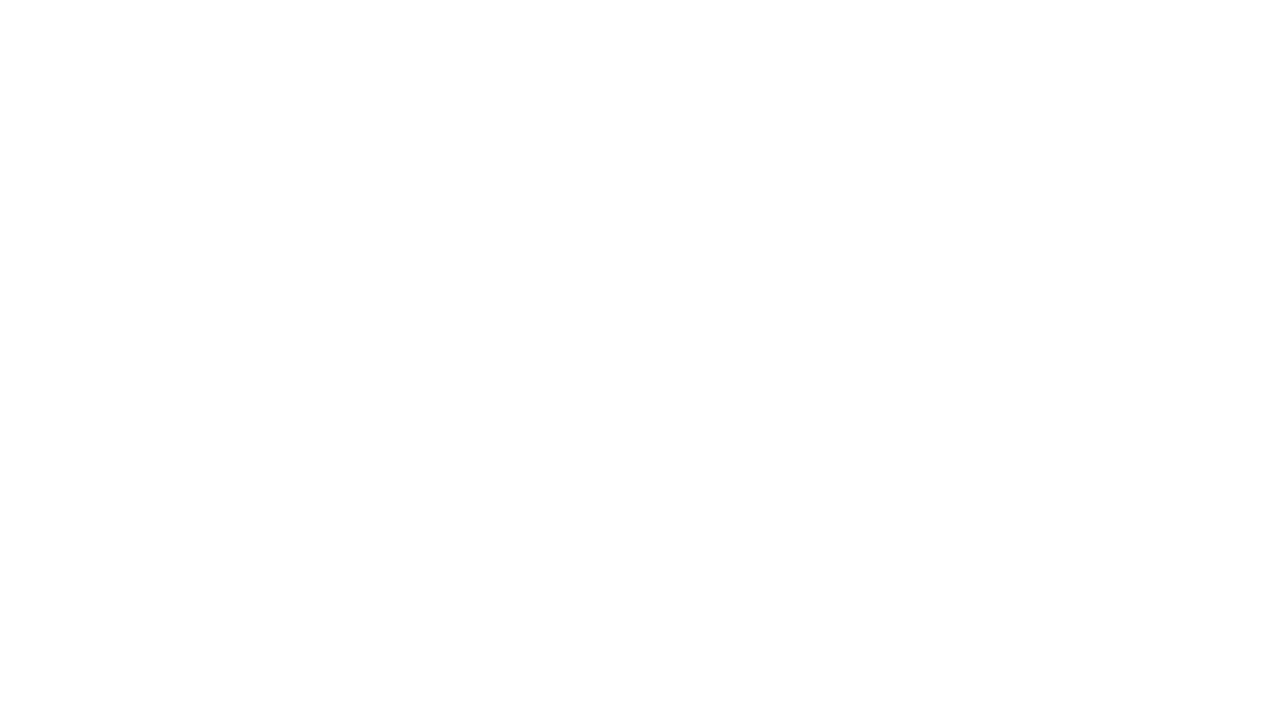

Form submission completed and page loaded
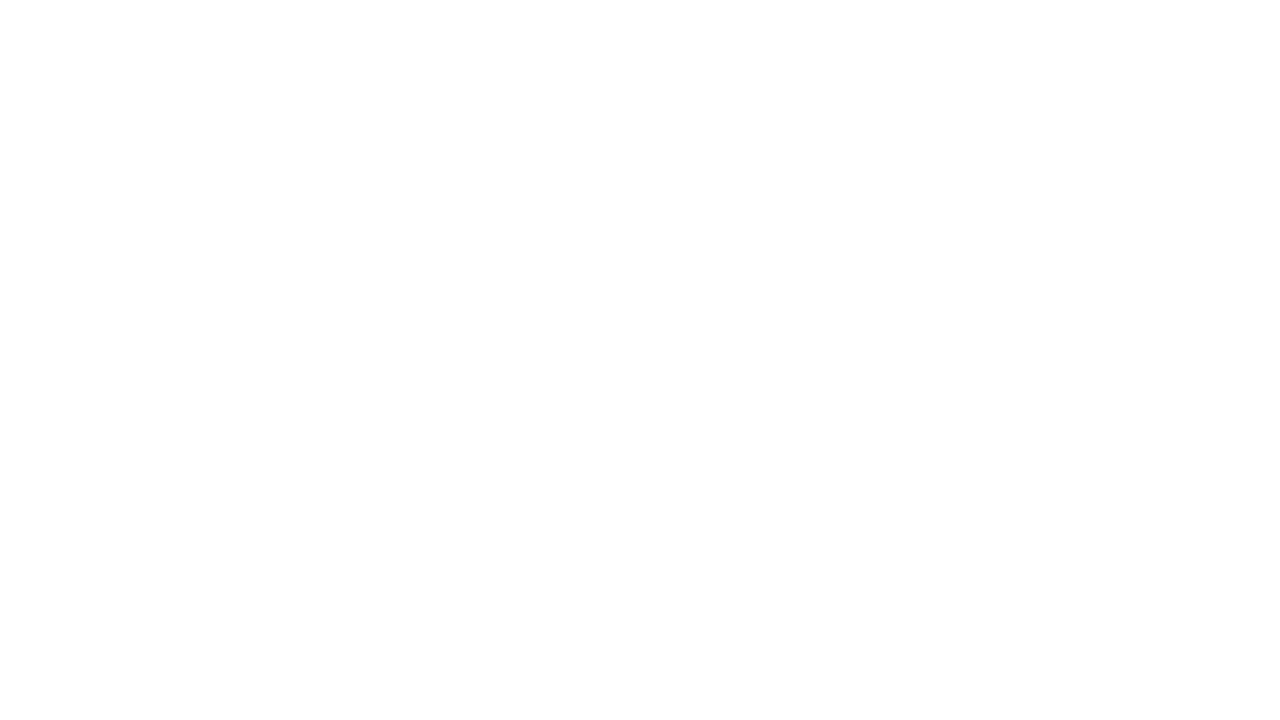

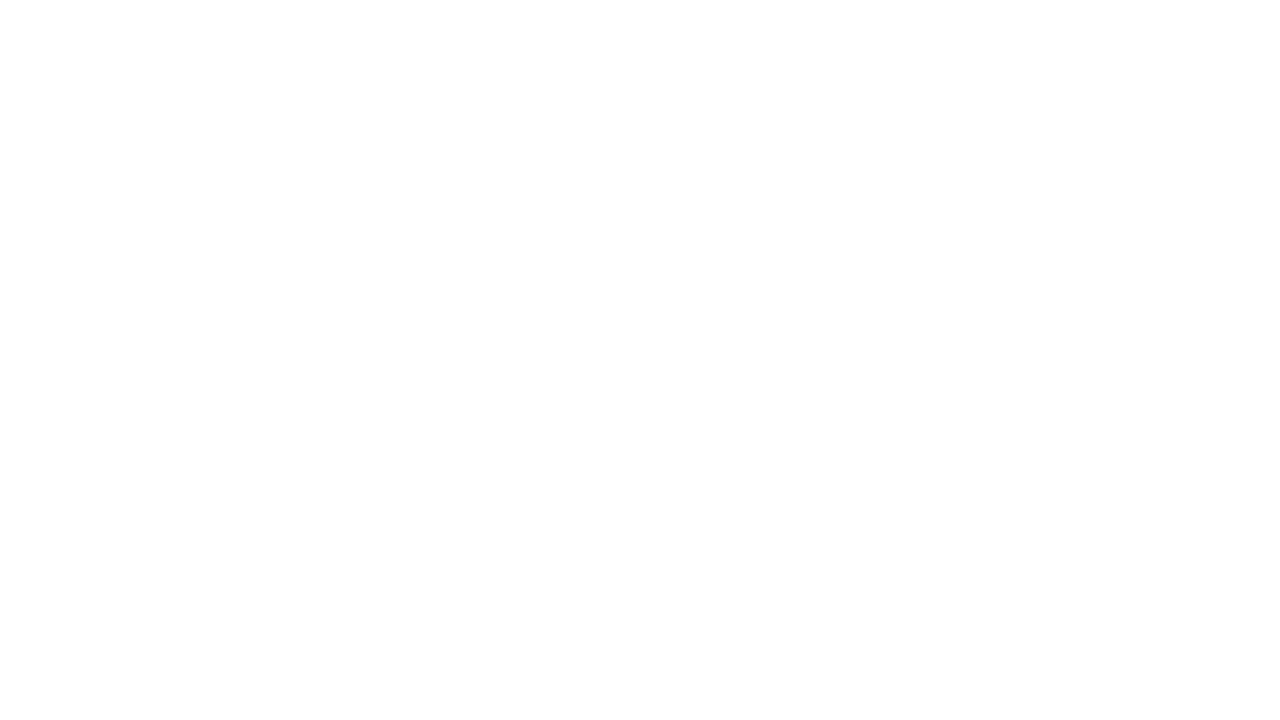